Tests checkbox functionality by toggling checkboxes and verifying their state changes

Starting URL: http://the-internet.herokuapp.com/checkboxes

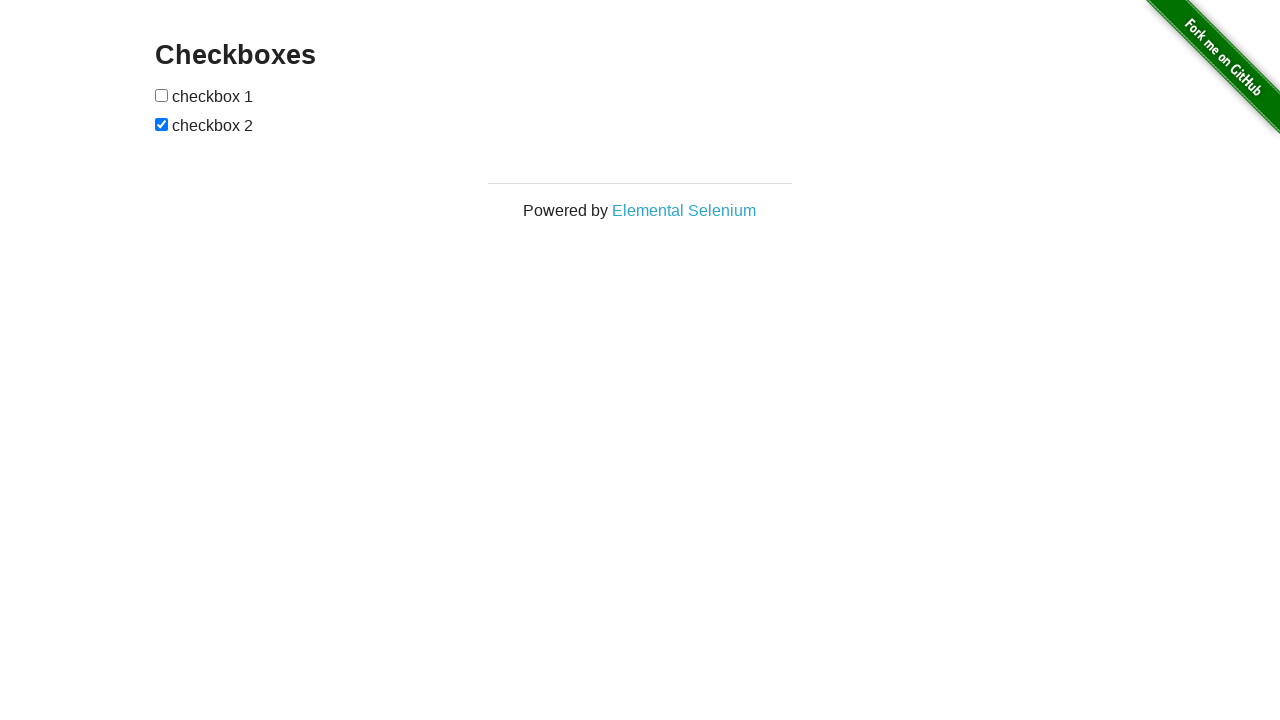

Located the first checkbox element
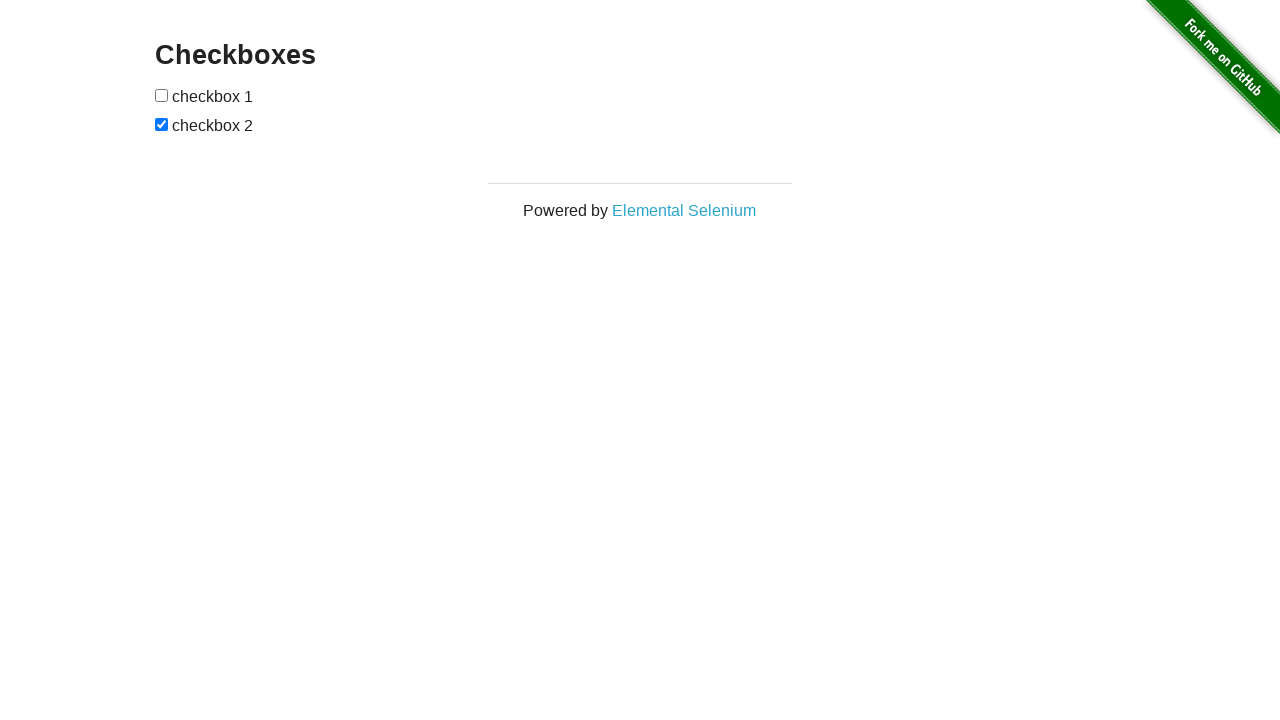

Retrieved initial state of first checkbox: False
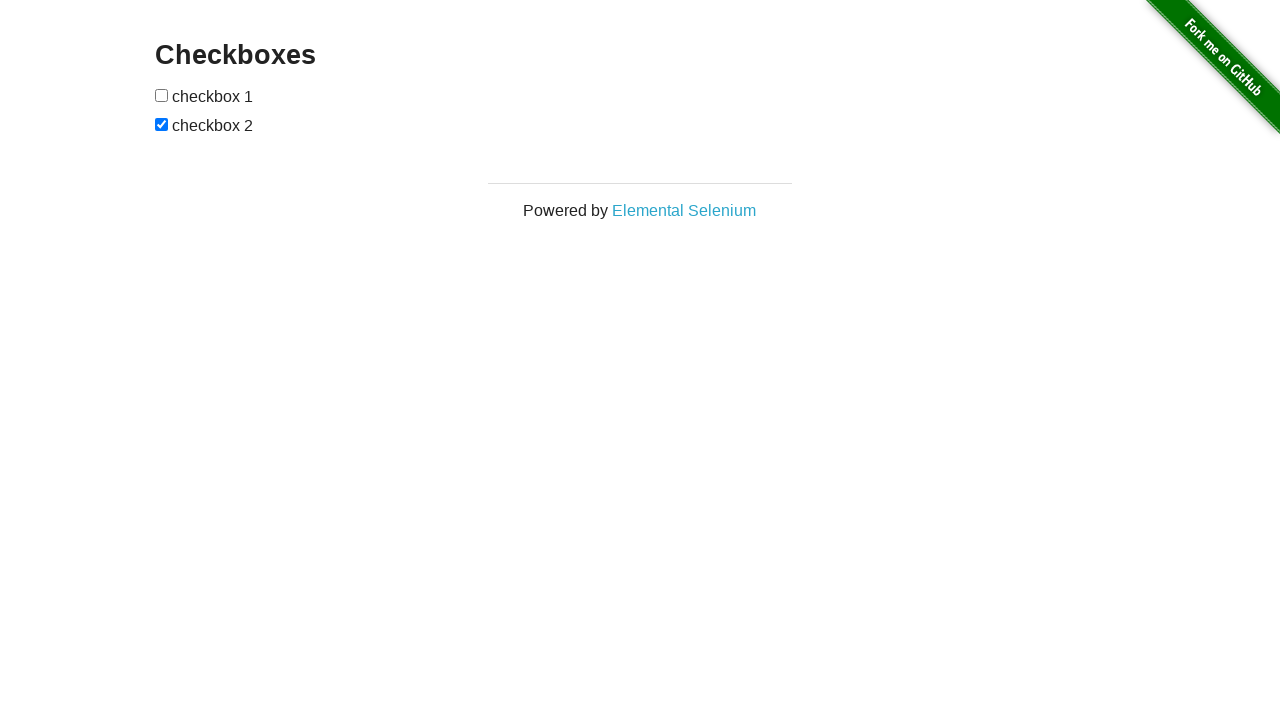

Clicked the first checkbox to toggle its state at (162, 95) on (//form/input[@type='checkbox'])[1]
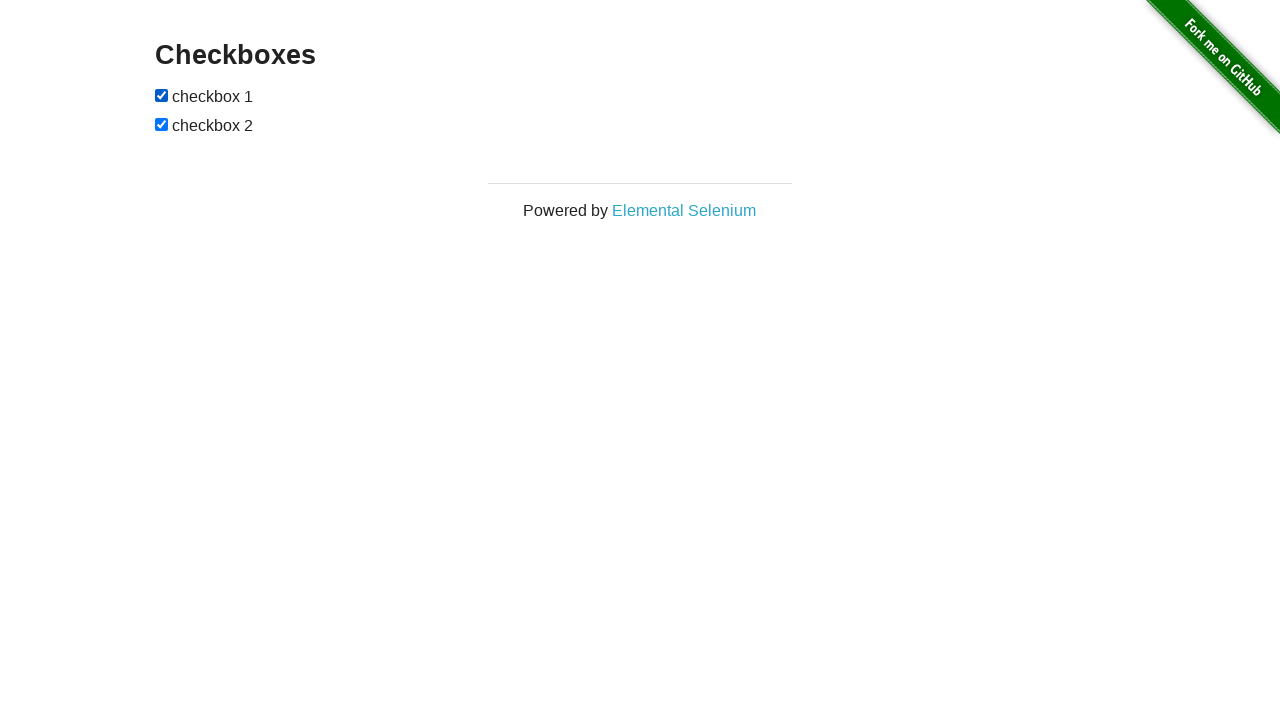

Located the second checkbox element
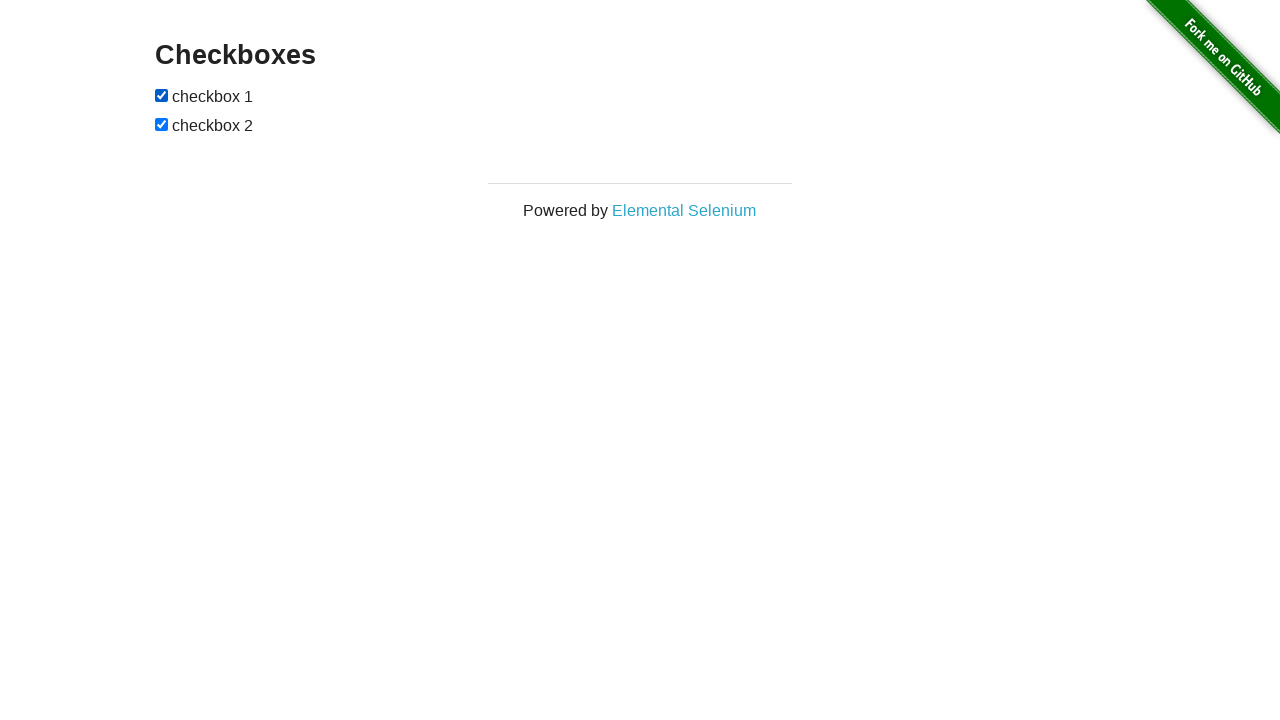

Retrieved initial state of second checkbox: True
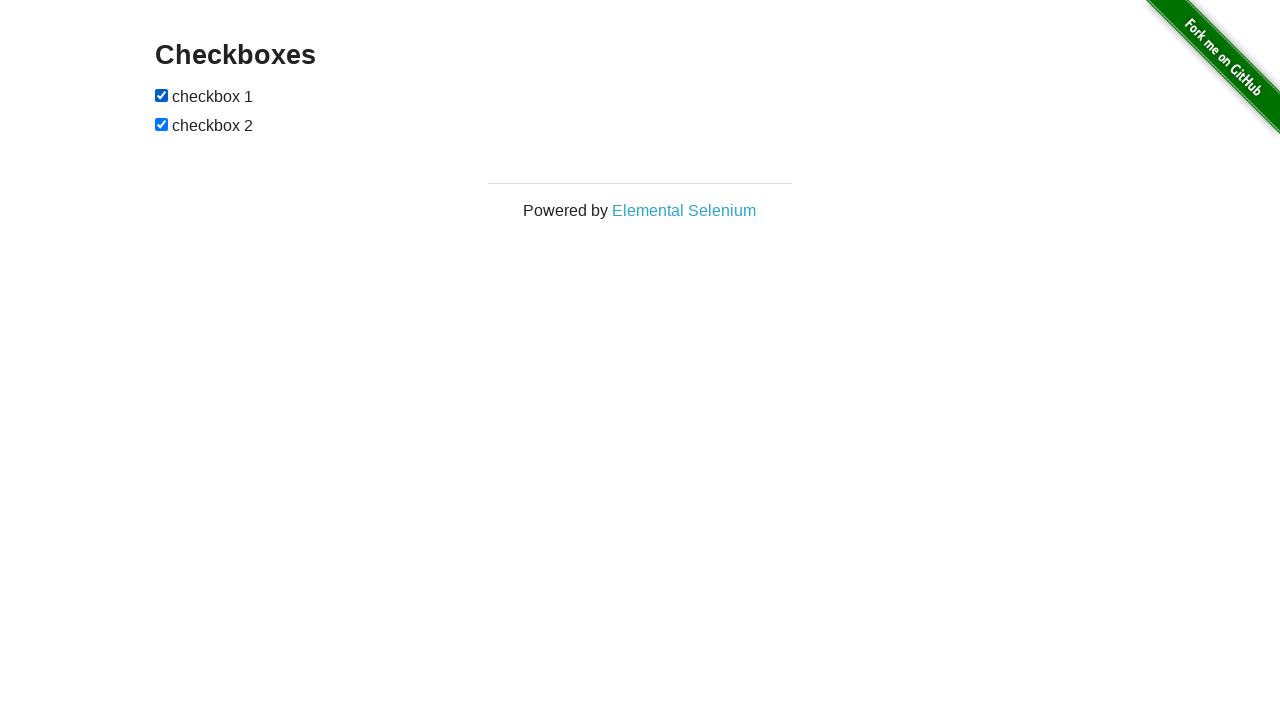

Clicked the second checkbox to toggle its state at (162, 124) on (//form/input[@type='checkbox'])[2]
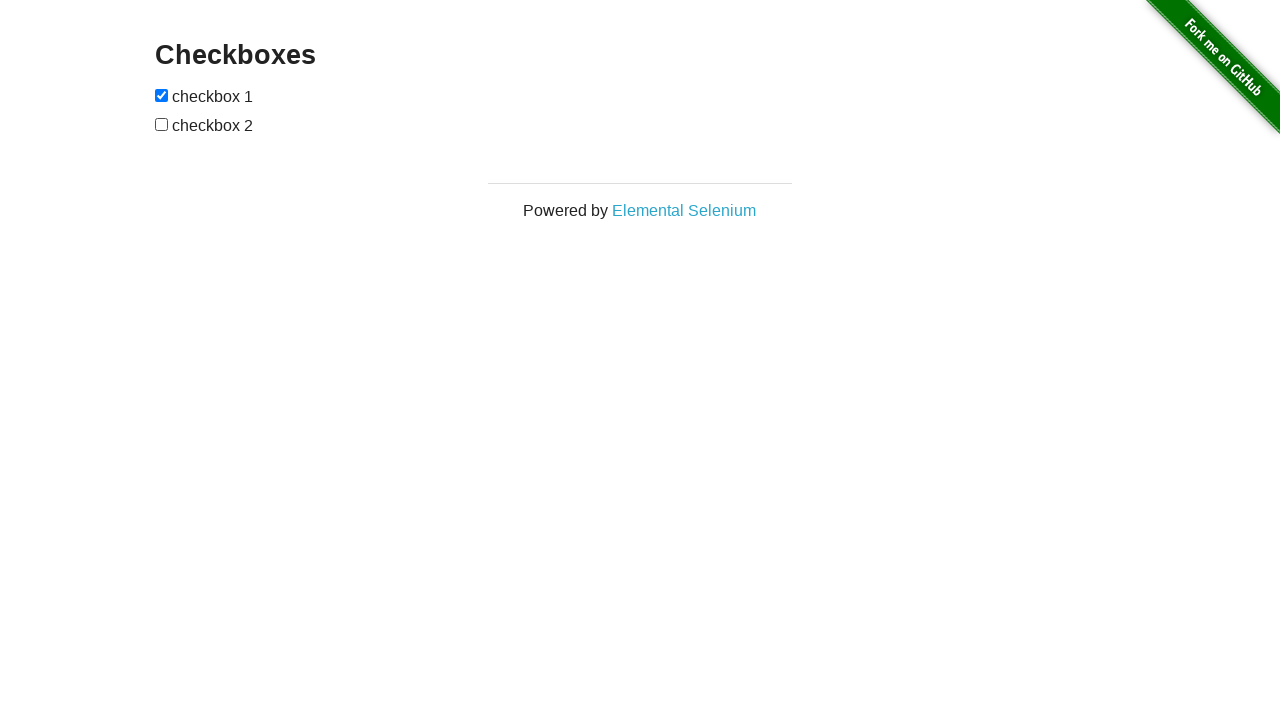

Verified first checkbox state was toggled successfully
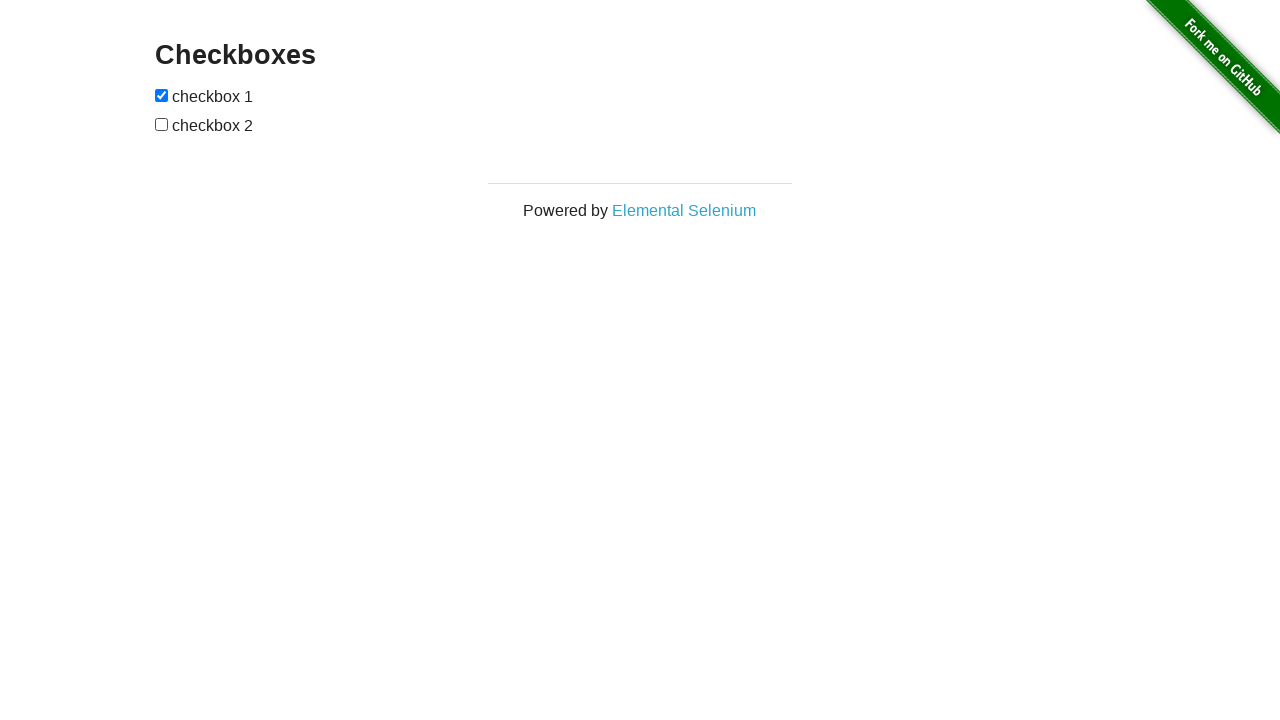

Verified second checkbox state was toggled successfully
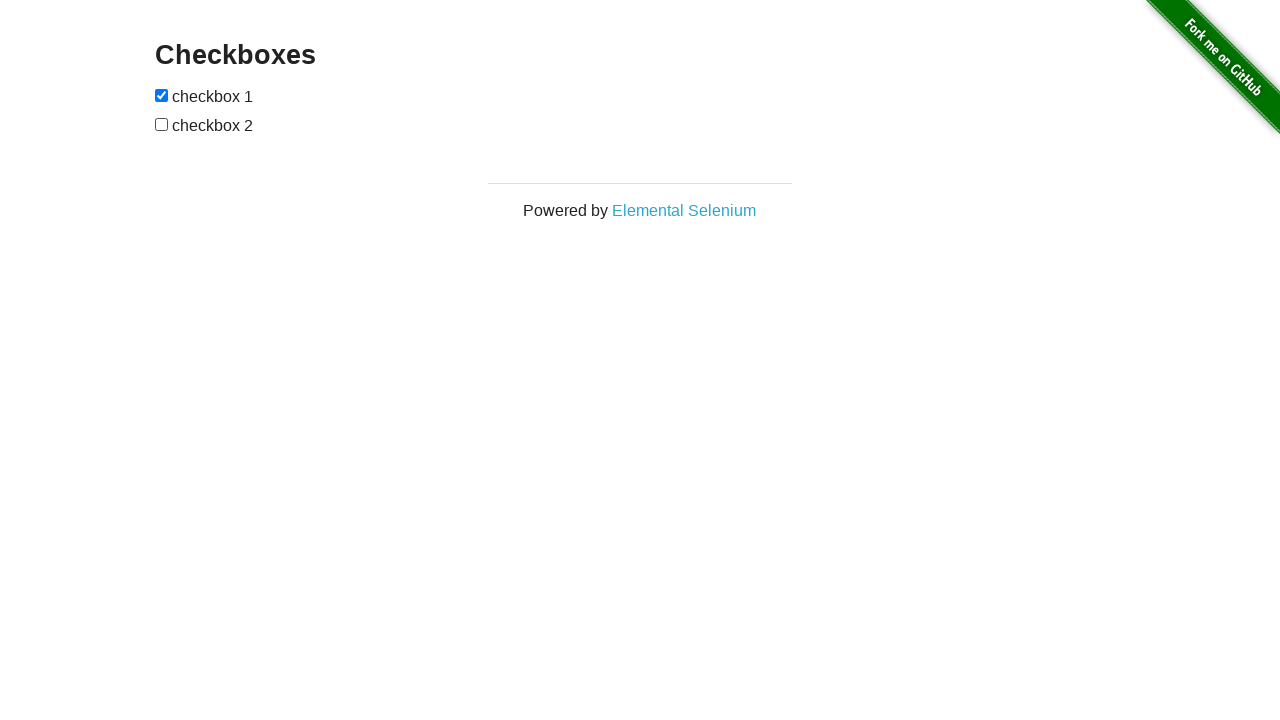

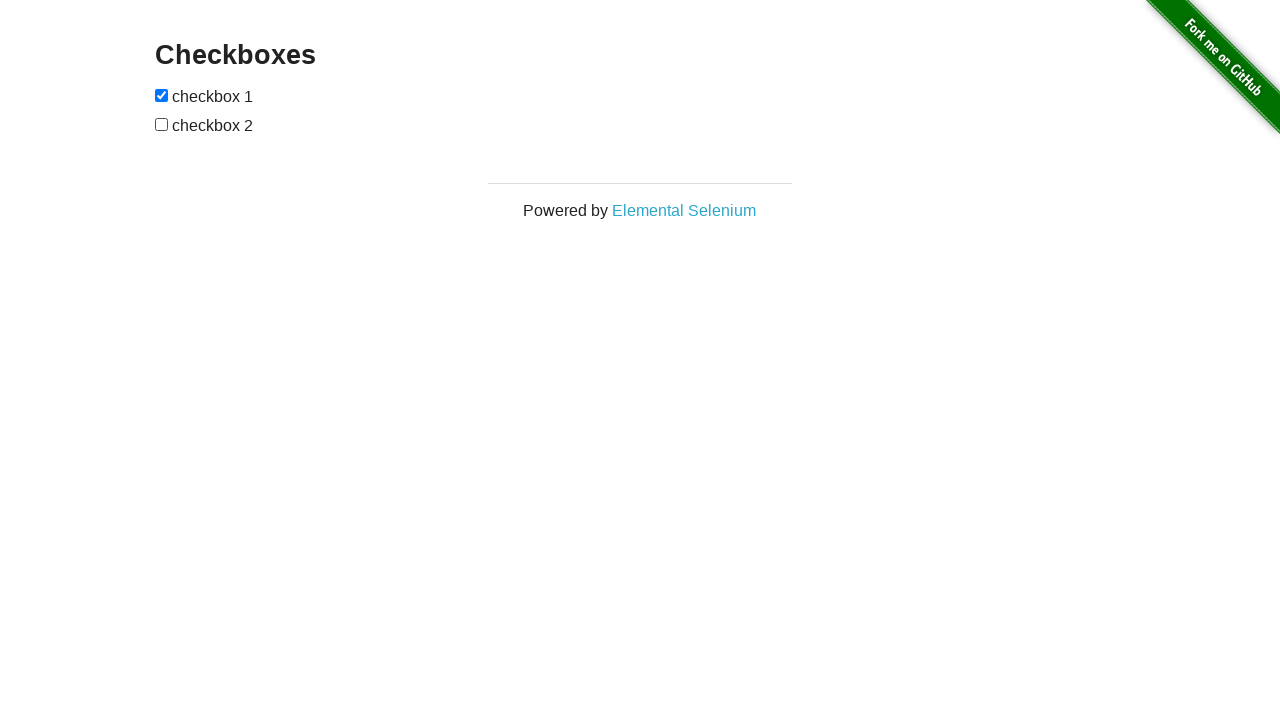